Tests the Steam registration page by filling in an email address in the email input field and verifying the page loads correctly.

Starting URL: https://store.steampowered.com/join

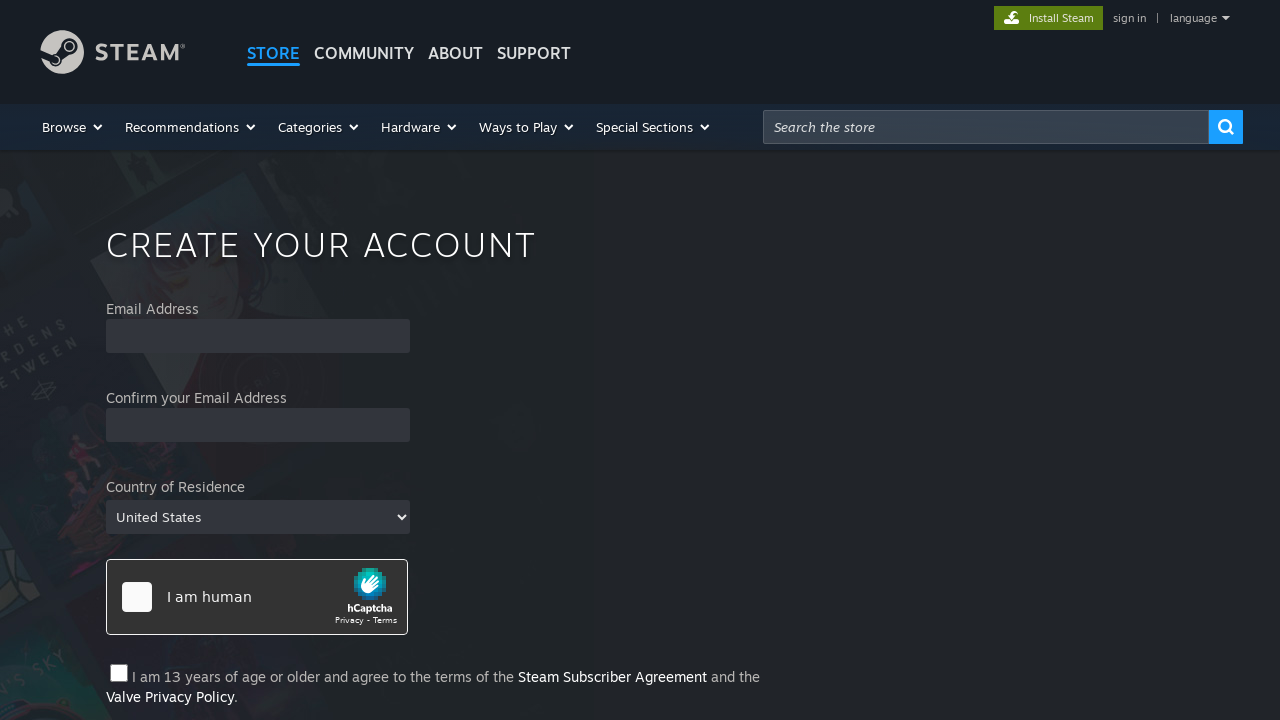

Filled email field with 'steamtester2024@example.com' on Steam registration page on #email
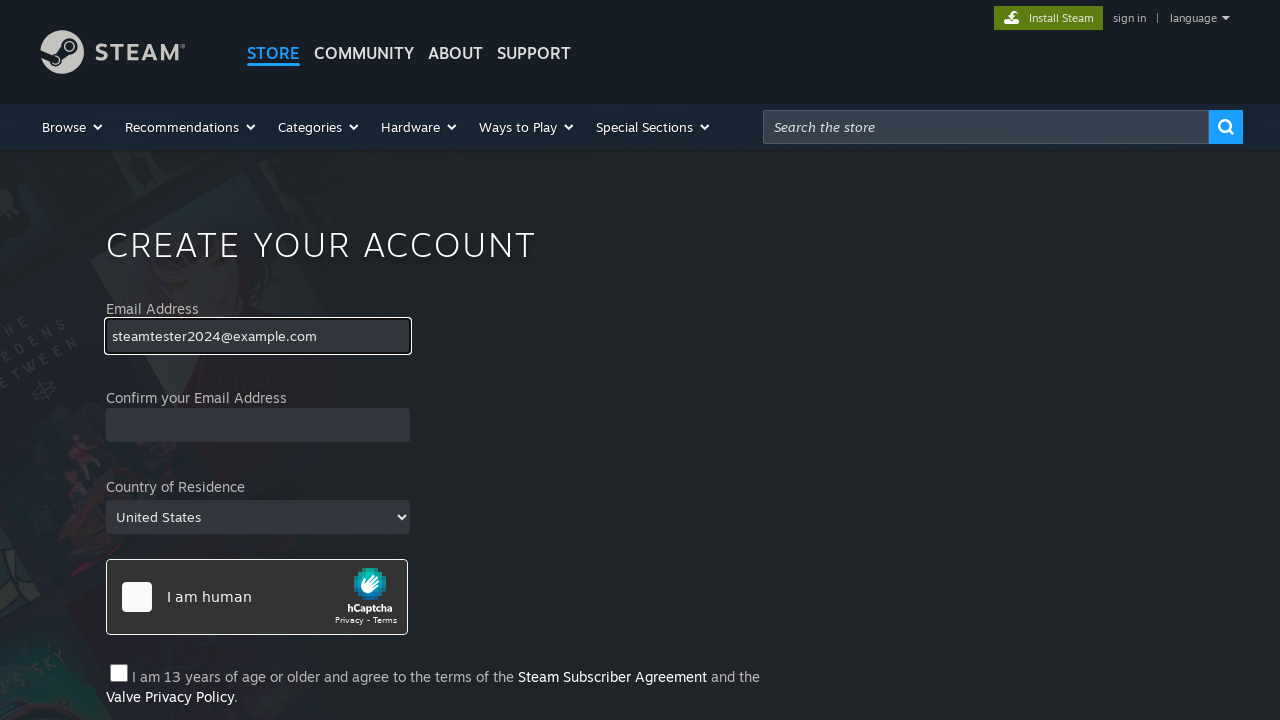

Verified page has loaded to domcontentloaded state
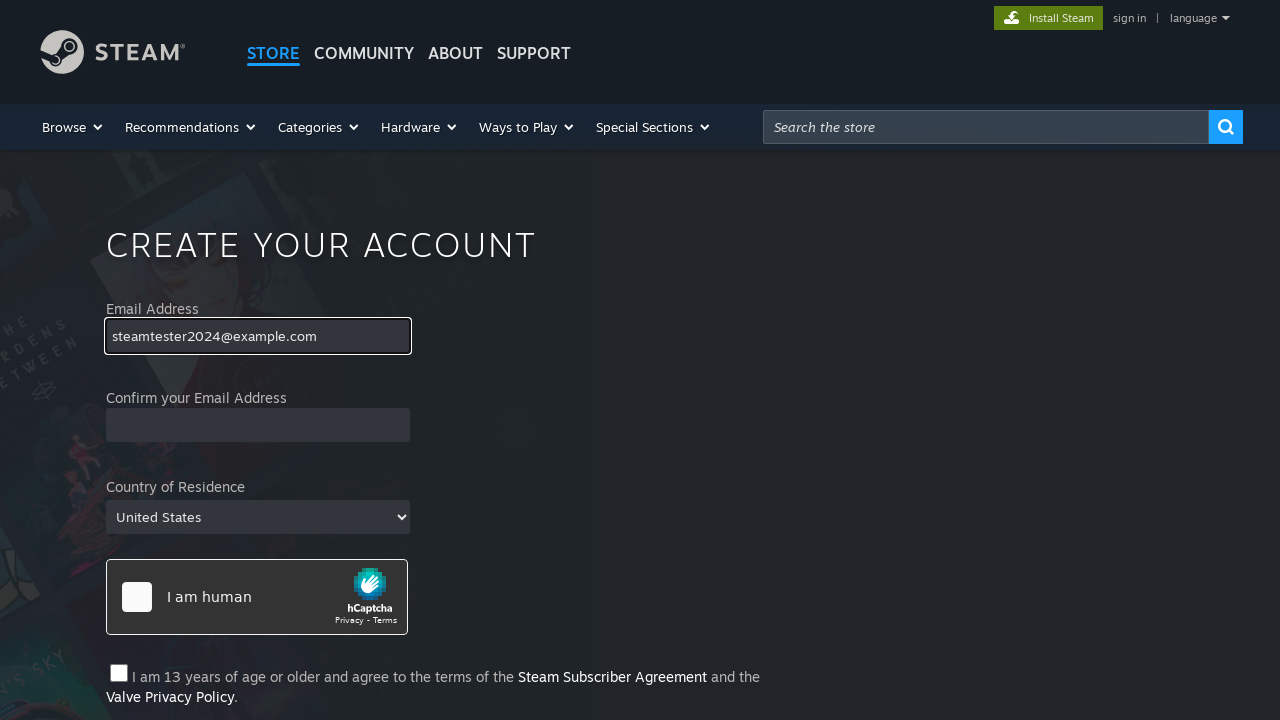

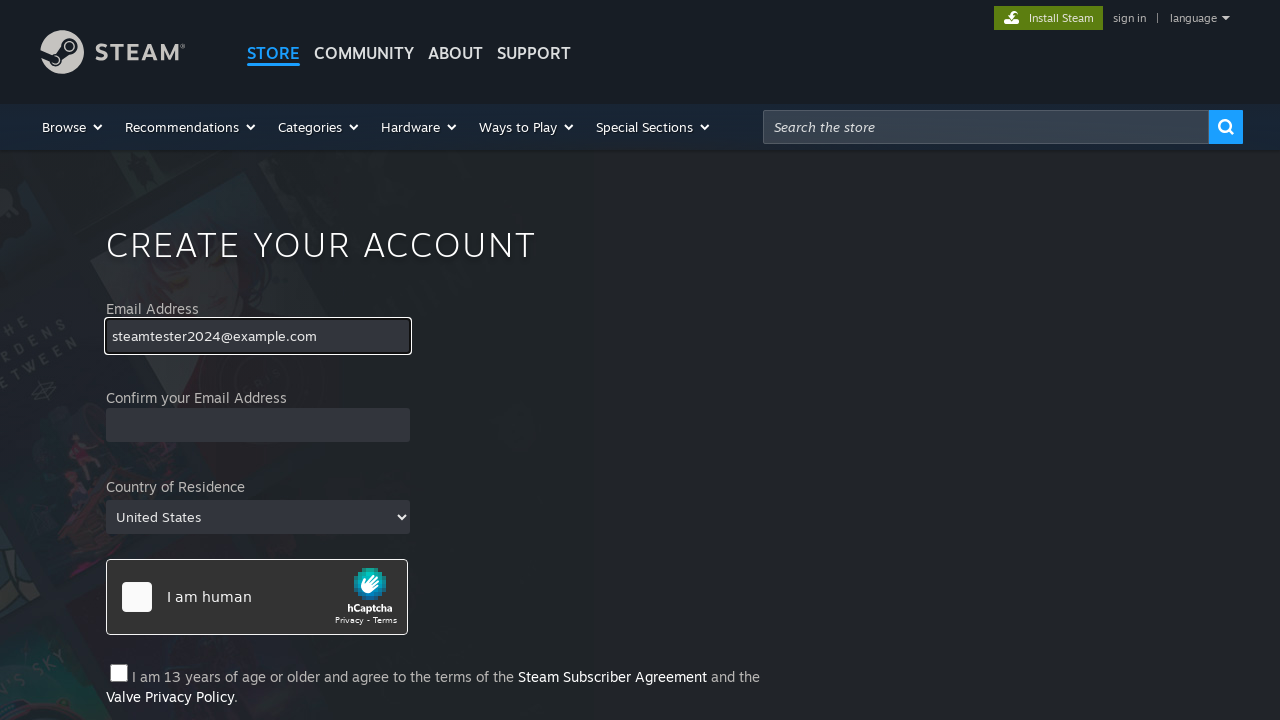